Tests the search functionality on Playwright documentation site by clicking the search button, entering a search term "browser", and verifying navigation to the expected results page.

Starting URL: https://playwright.dev/

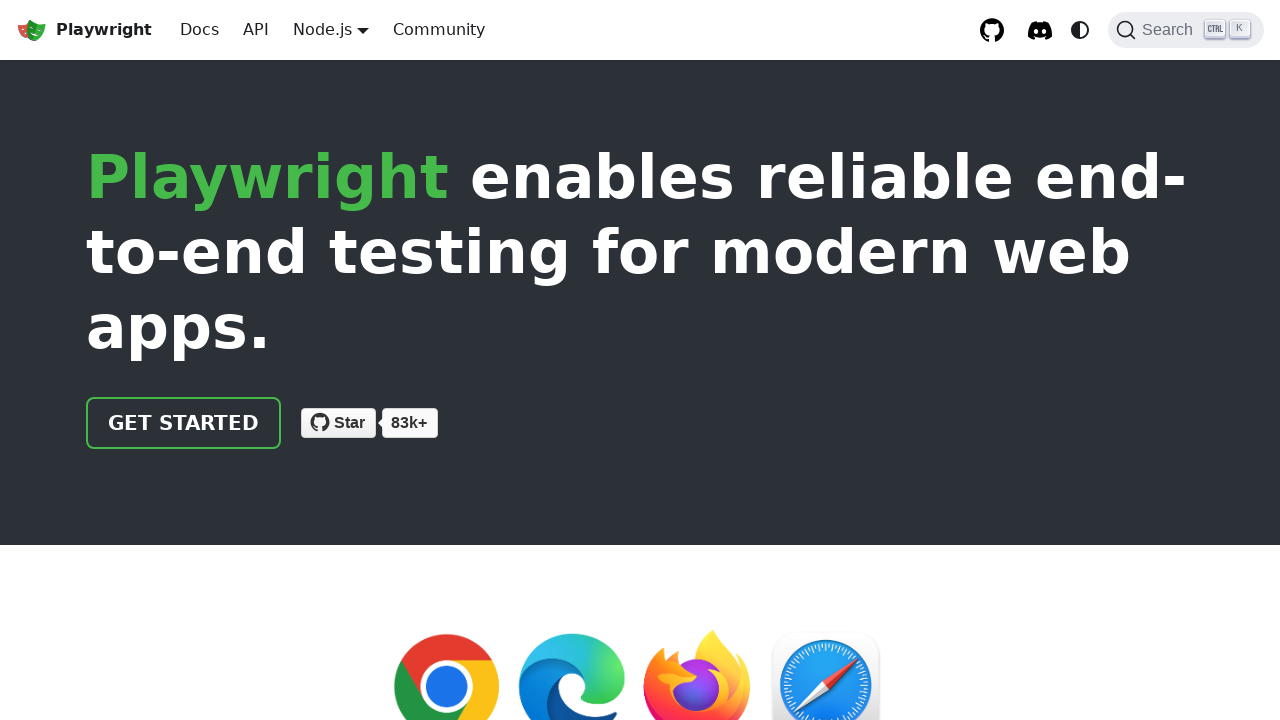

Clicked search button to open search dialog at (1186, 30) on button.DocSearch-Button
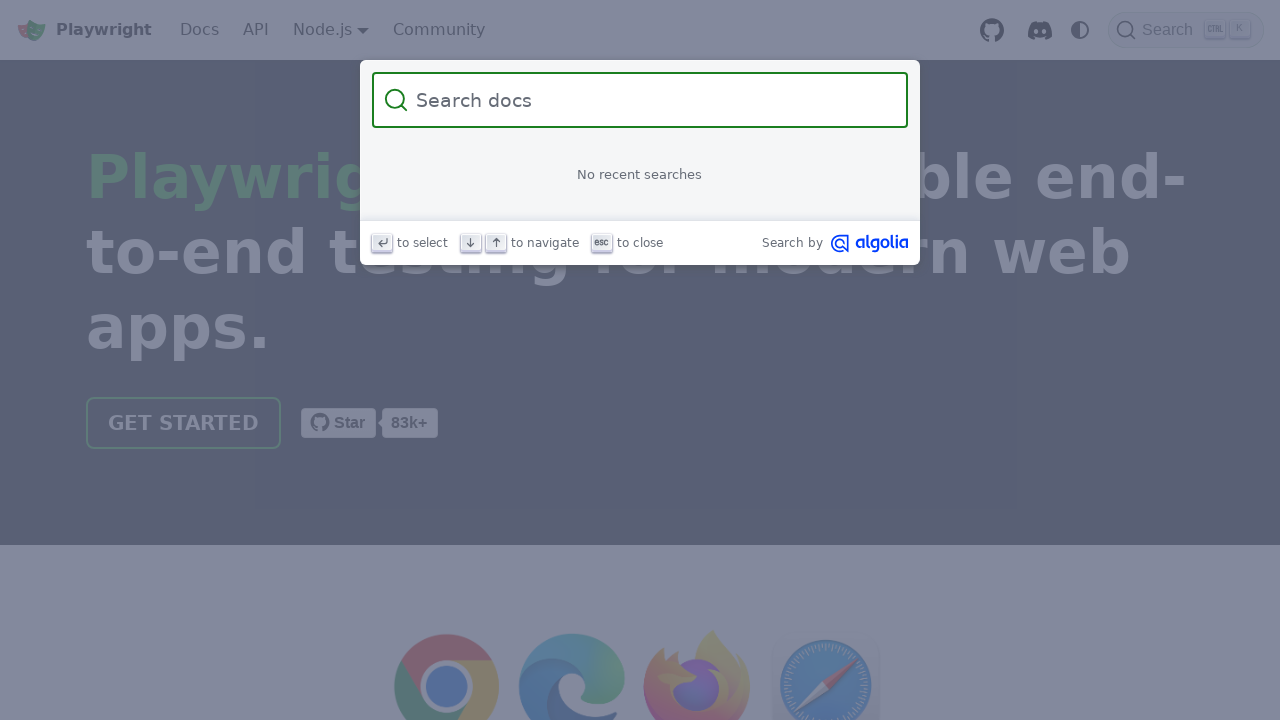

Filled search field with 'browser' on input.DocSearch-Input
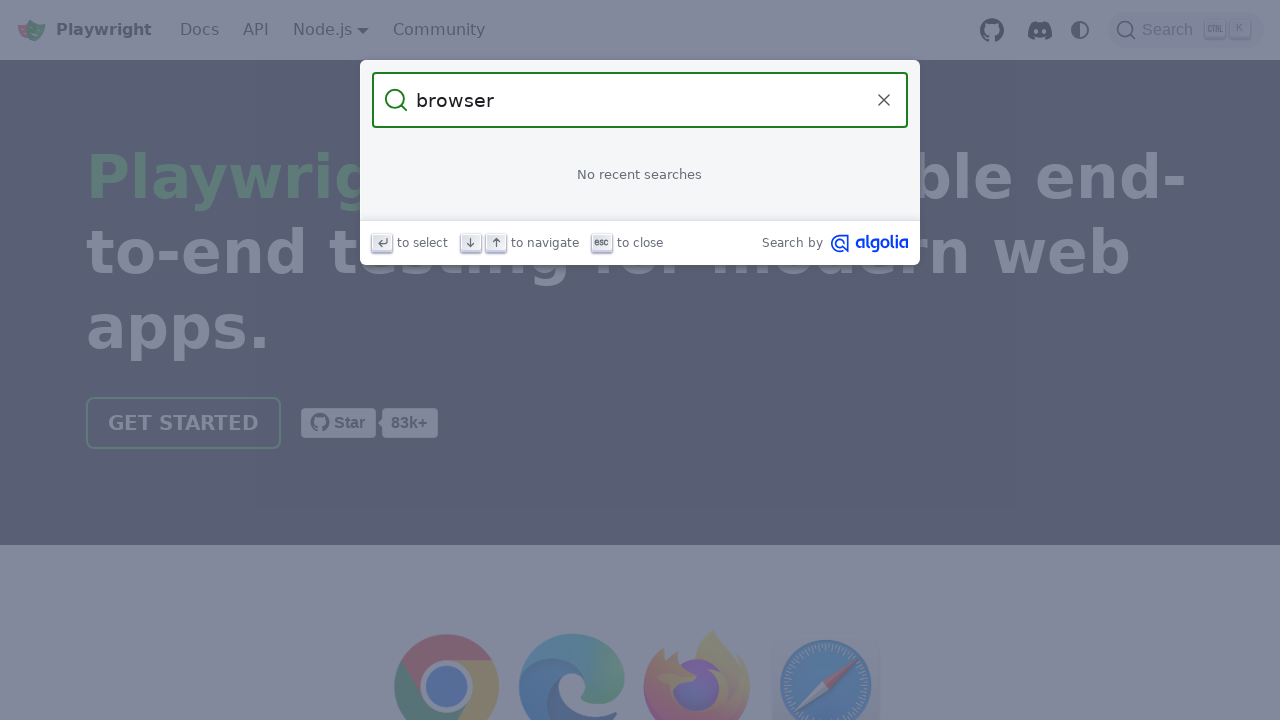

Search results loaded
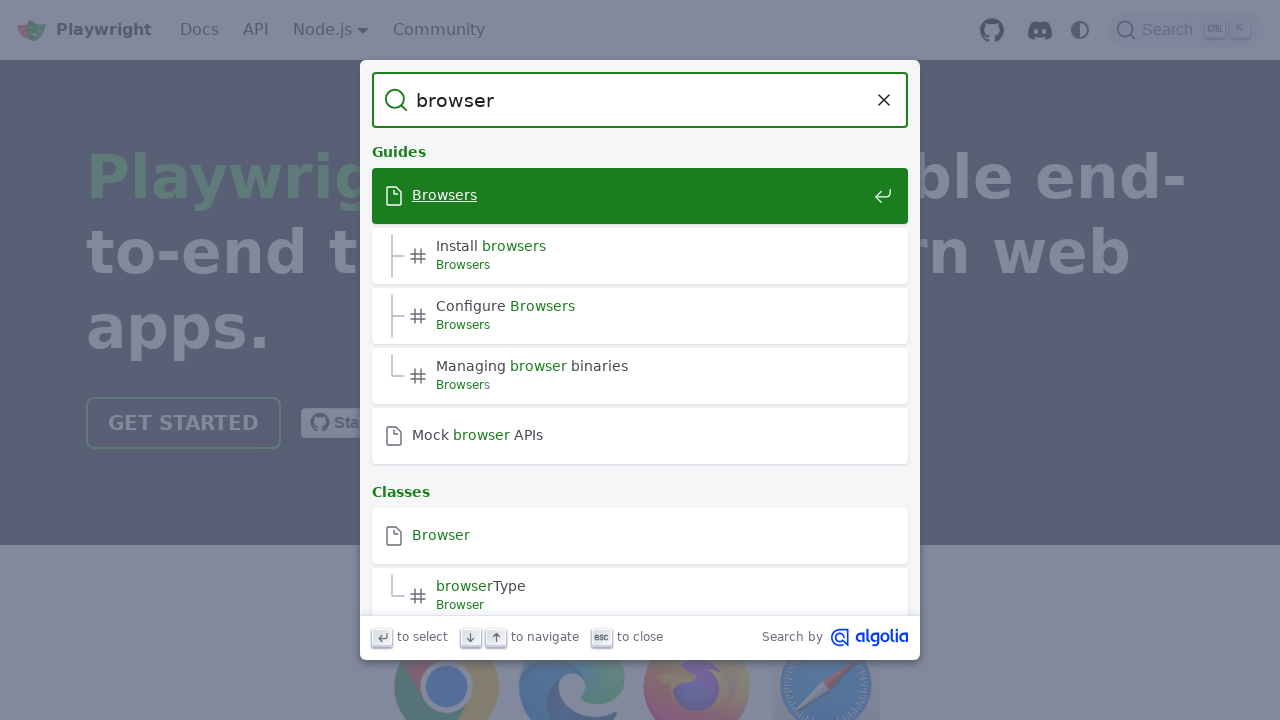

Clicked on browsers install link in search results at (640, 256) on a[href='/docs/browsers#install-browsers']
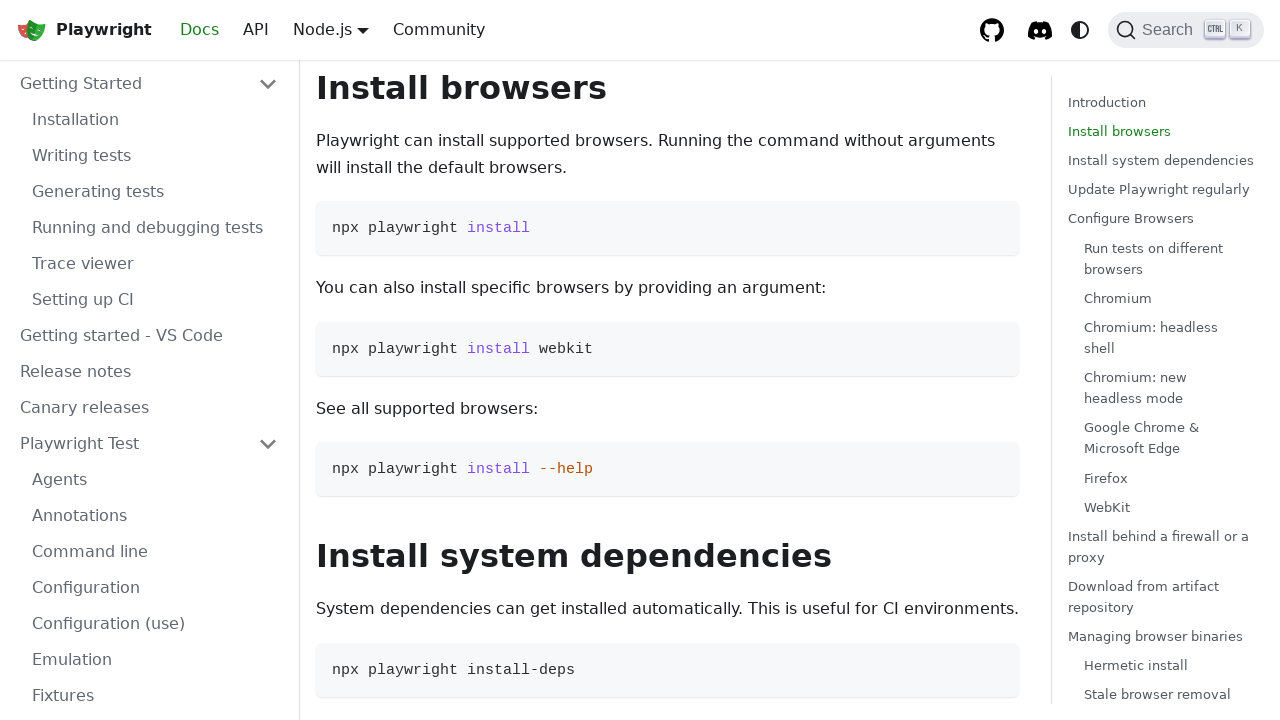

Navigated to browsers documentation page with install section
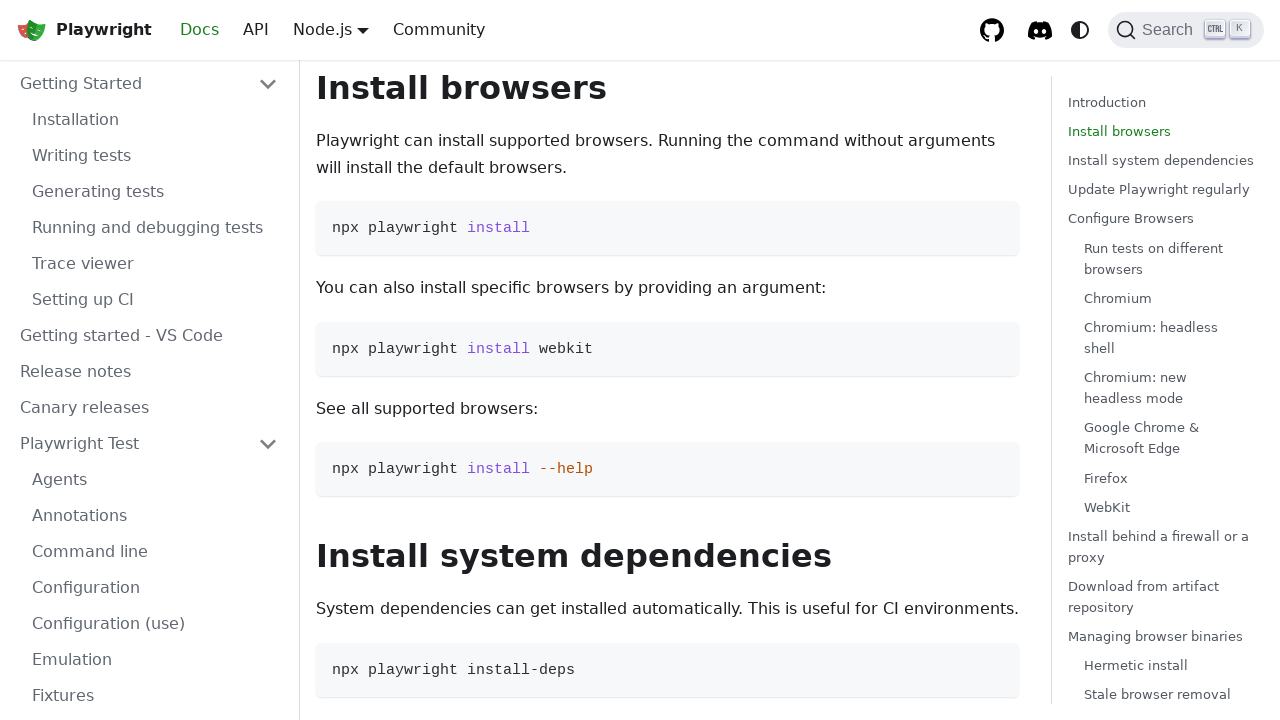

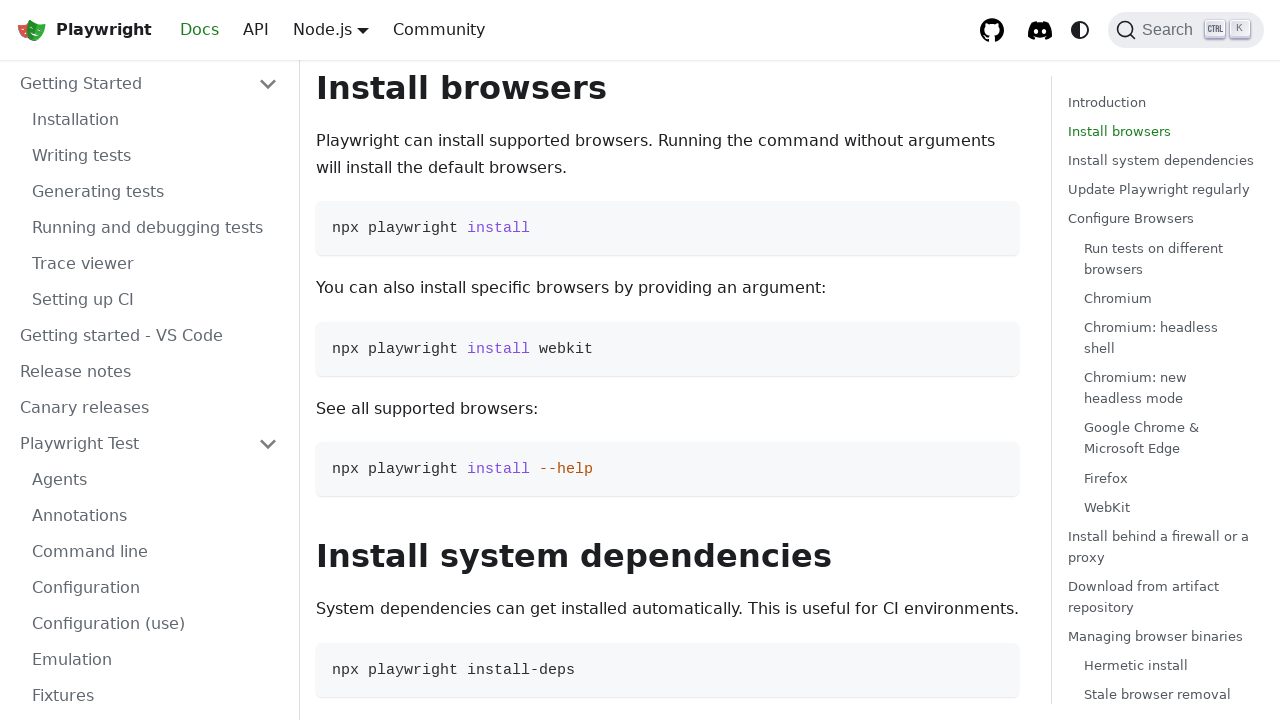